Tests the contact form functionality on an LMS website by navigating to the Contact page, filling out the form with name, email, subject, and message, submitting it, and verifying the success message appears.

Starting URL: https://alchemy.hguy.co/lms

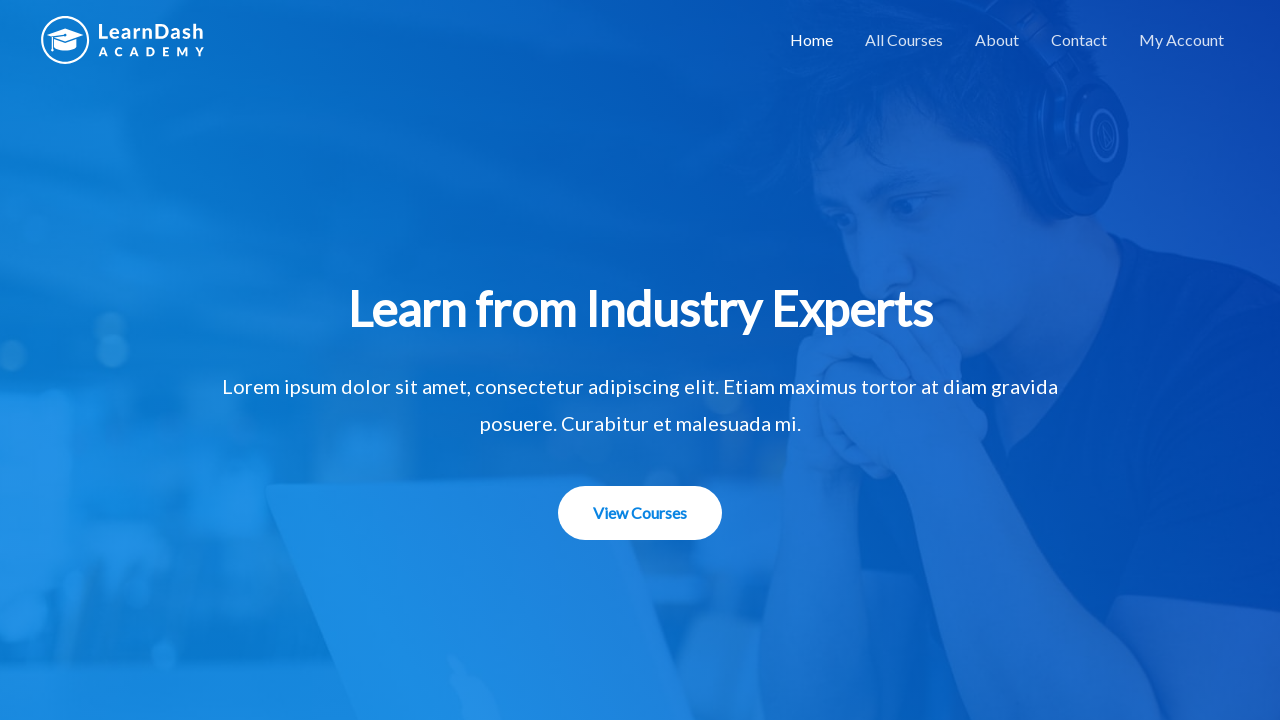

Verified initial page title is 'Alchemy LMS – An LMS Application'
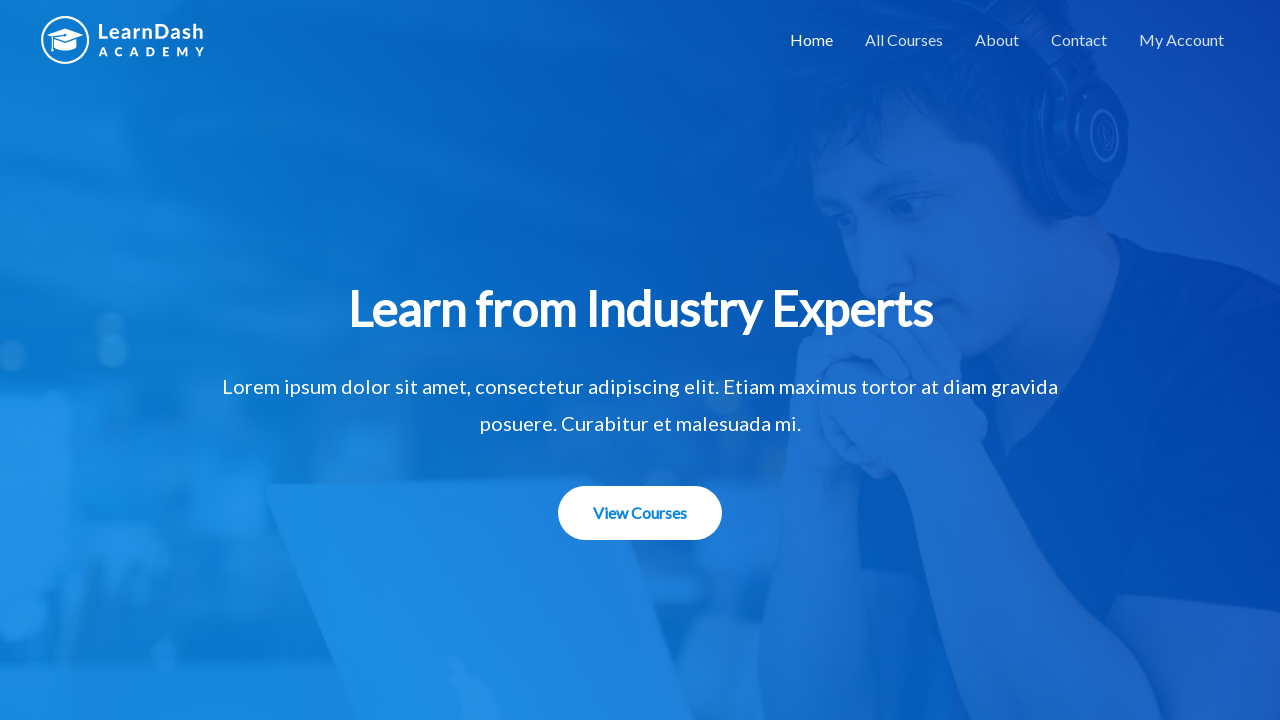

Clicked on Contact link at (1079, 40) on xpath=//a[text()='Contact']
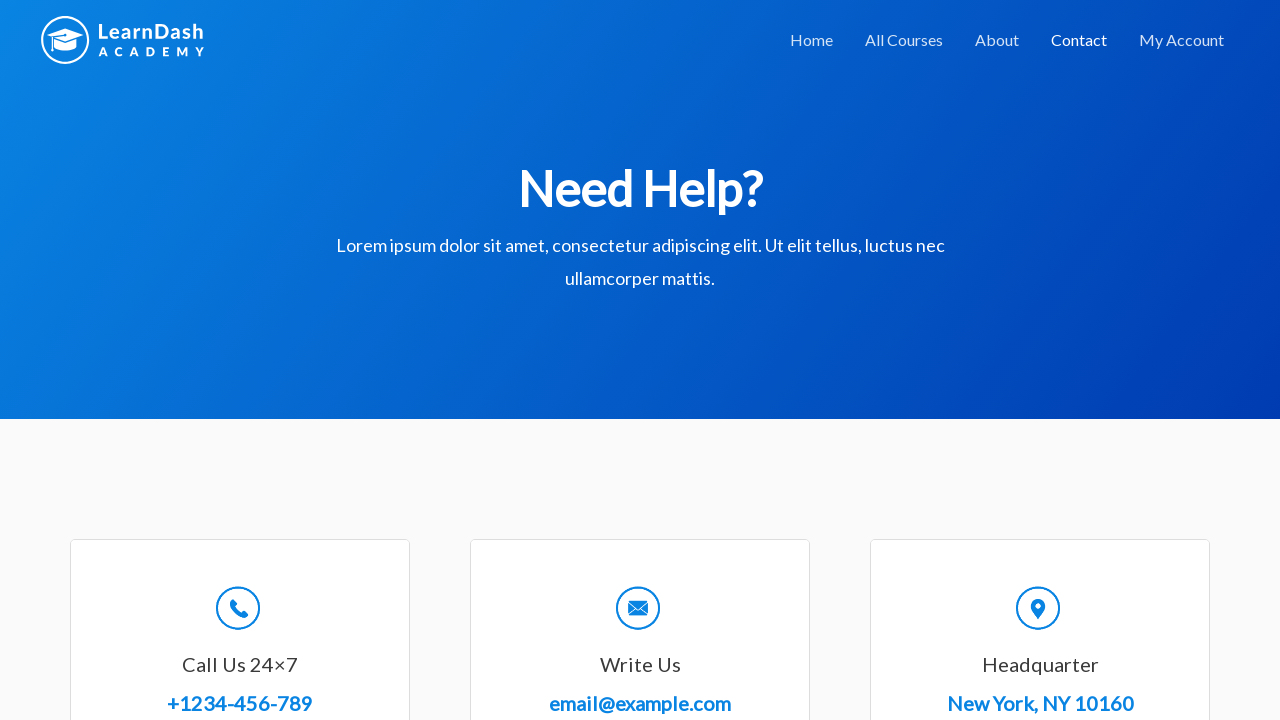

Contact page loaded (domcontentloaded)
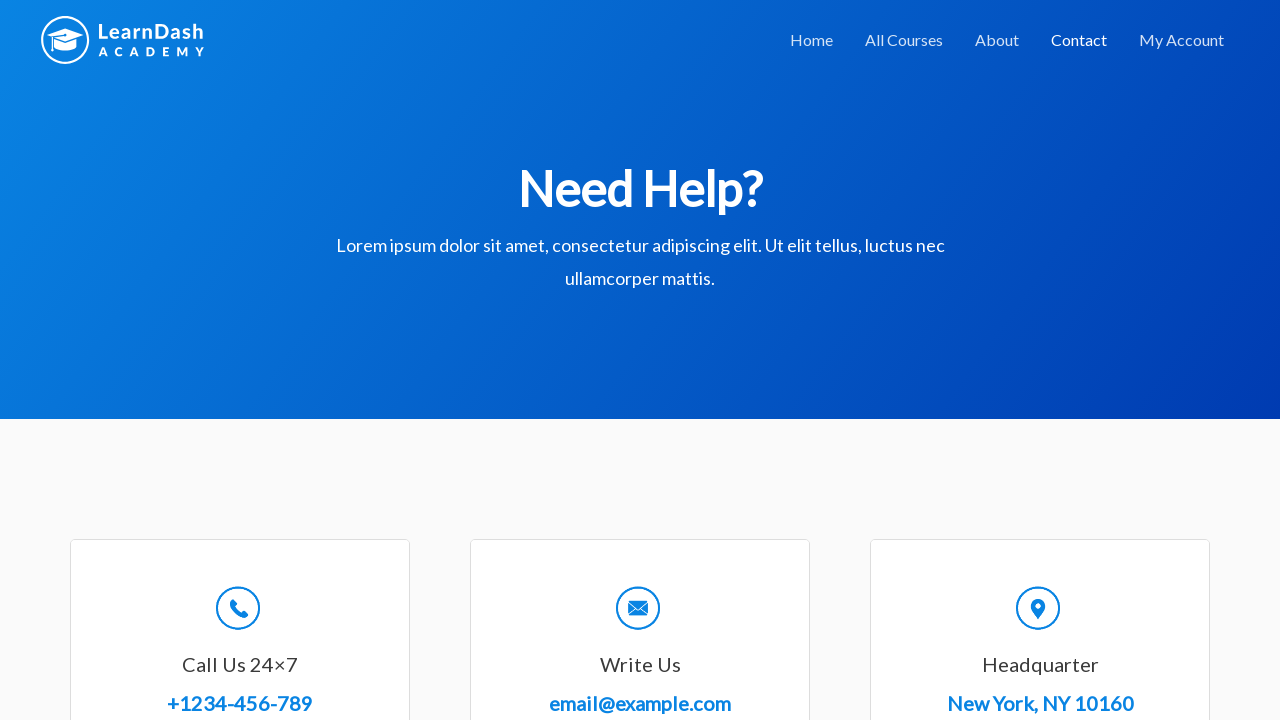

Verified Contact page title is 'Contact – Alchemy LMS'
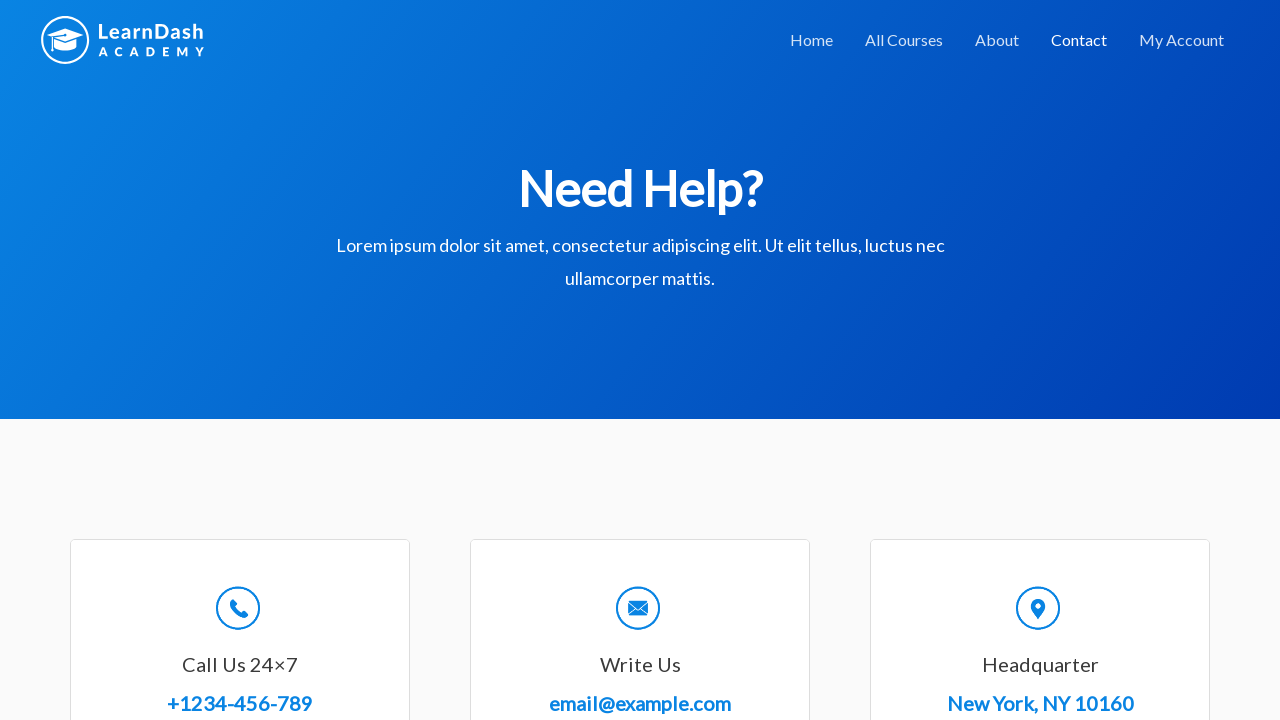

Filled name field with 'John Smith' on #wpforms-8-field_0
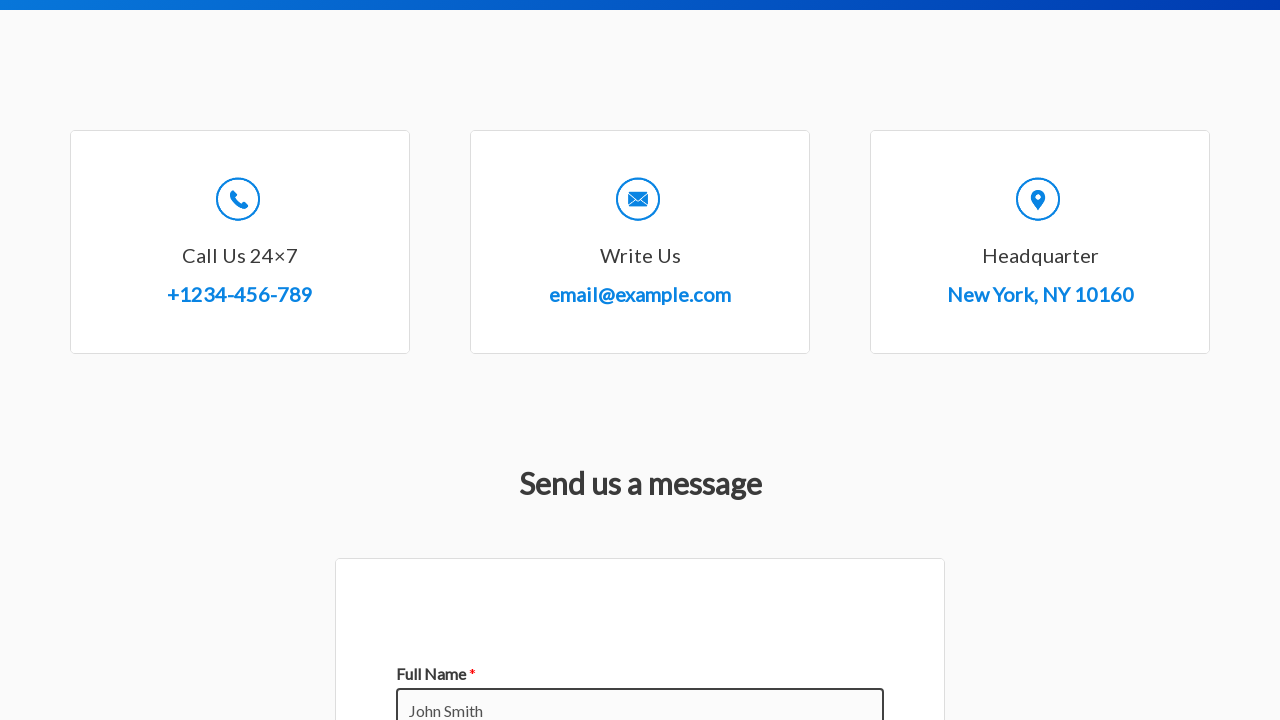

Filled email field with 'johnsmith87@gmail.com' on #wpforms-8-field_1
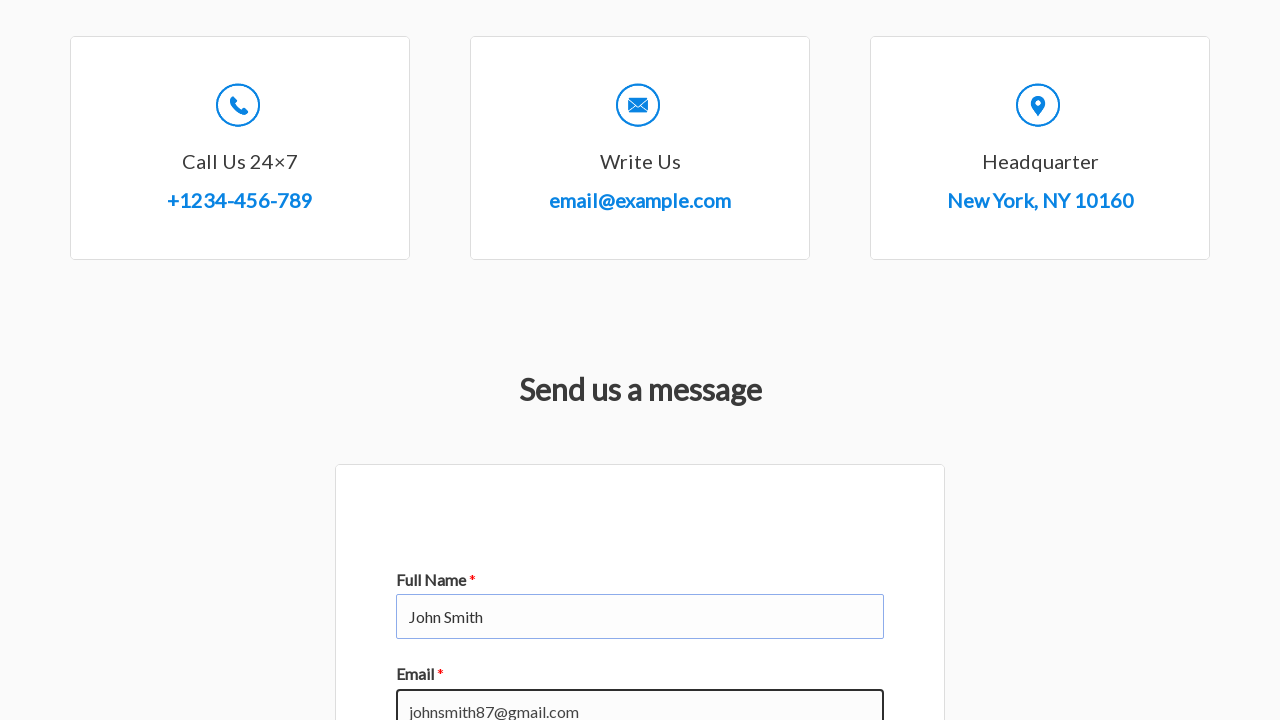

Filled subject field with 'Website Feedback' on #wpforms-8-field_3
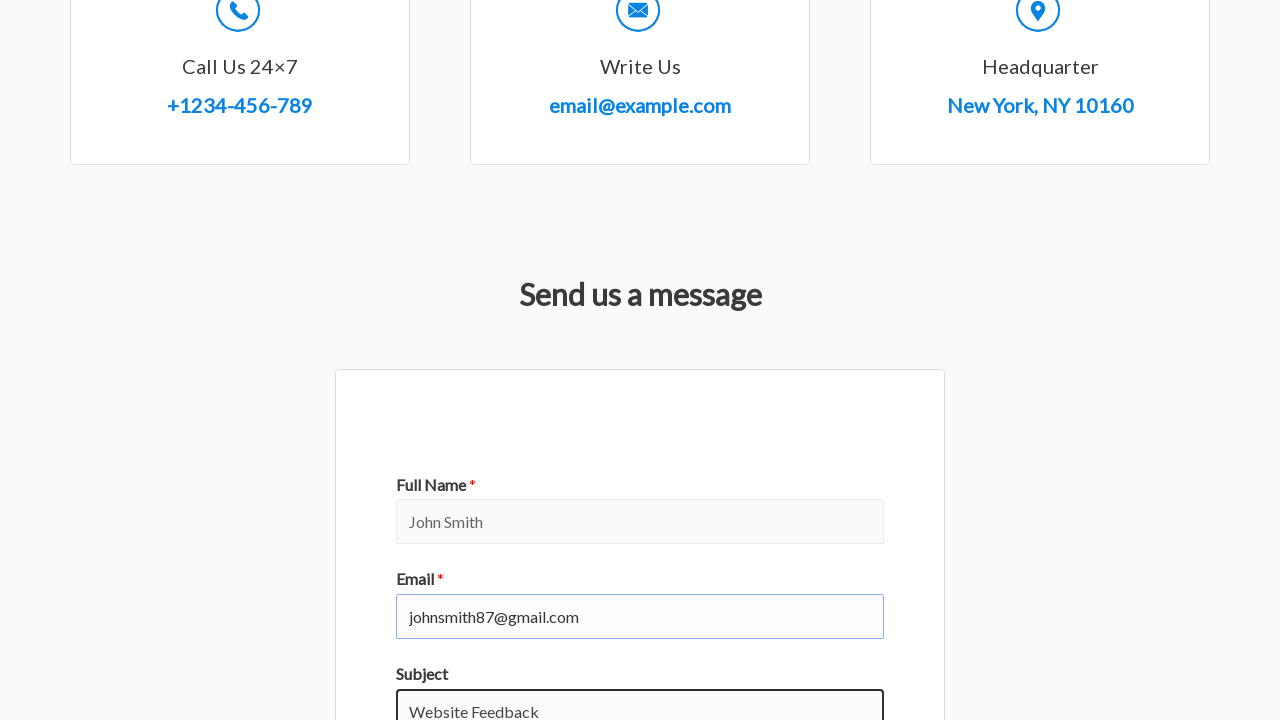

Filled message field with 'The website is working great, thanks!' on #wpforms-8-field_2
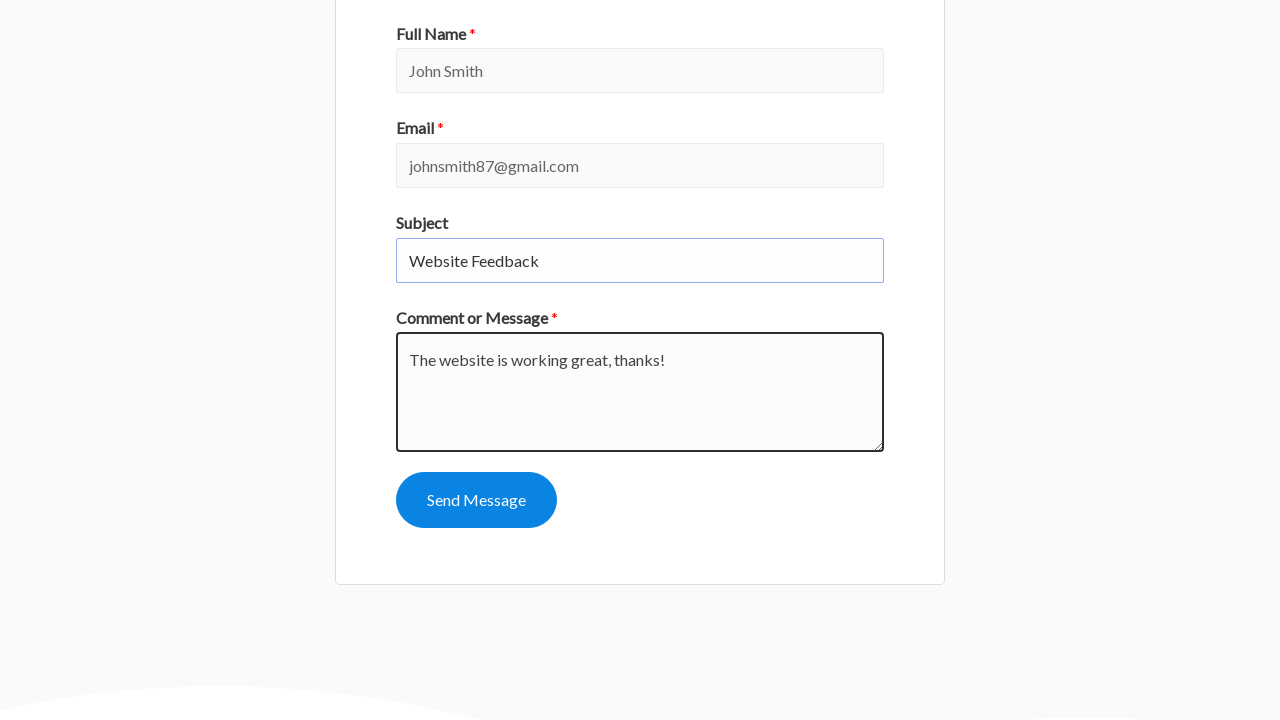

Clicked submit button to send contact form at (476, 500) on #wpforms-submit-8
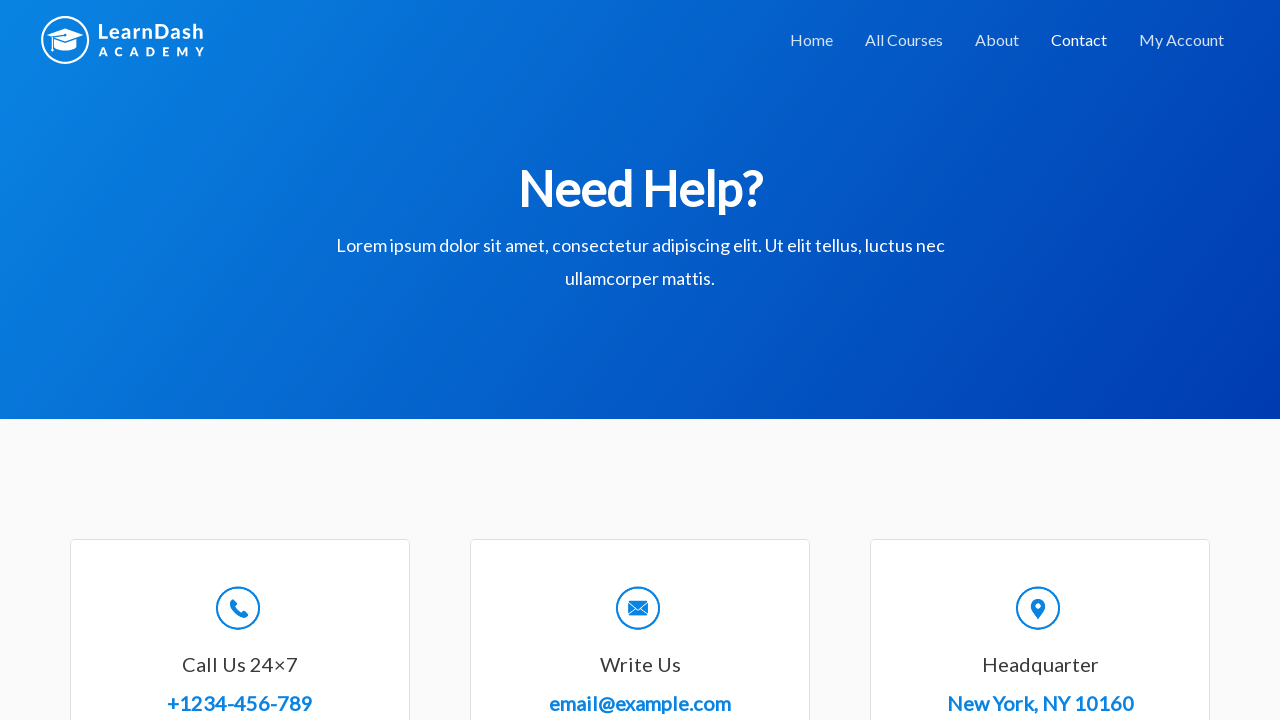

Success message appeared confirming form submission
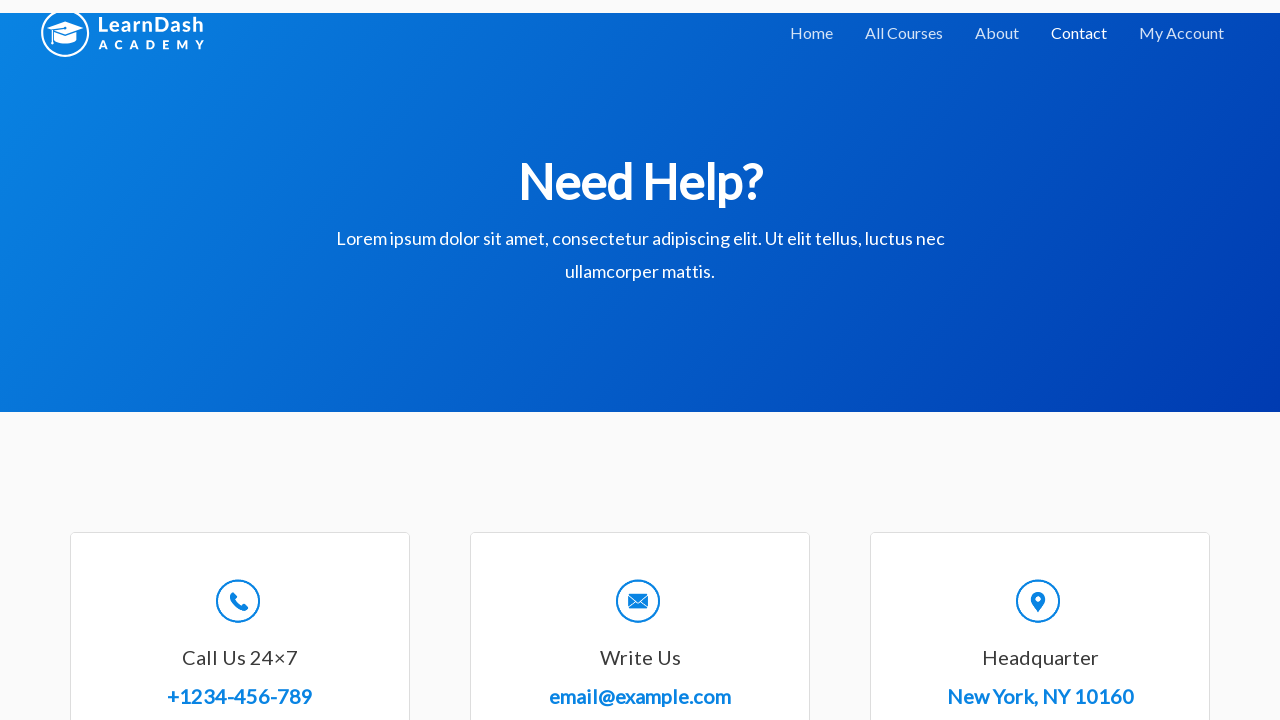

Retrieved success message text: 'Thanks for contacting us! We will be in touch with you shortly.'
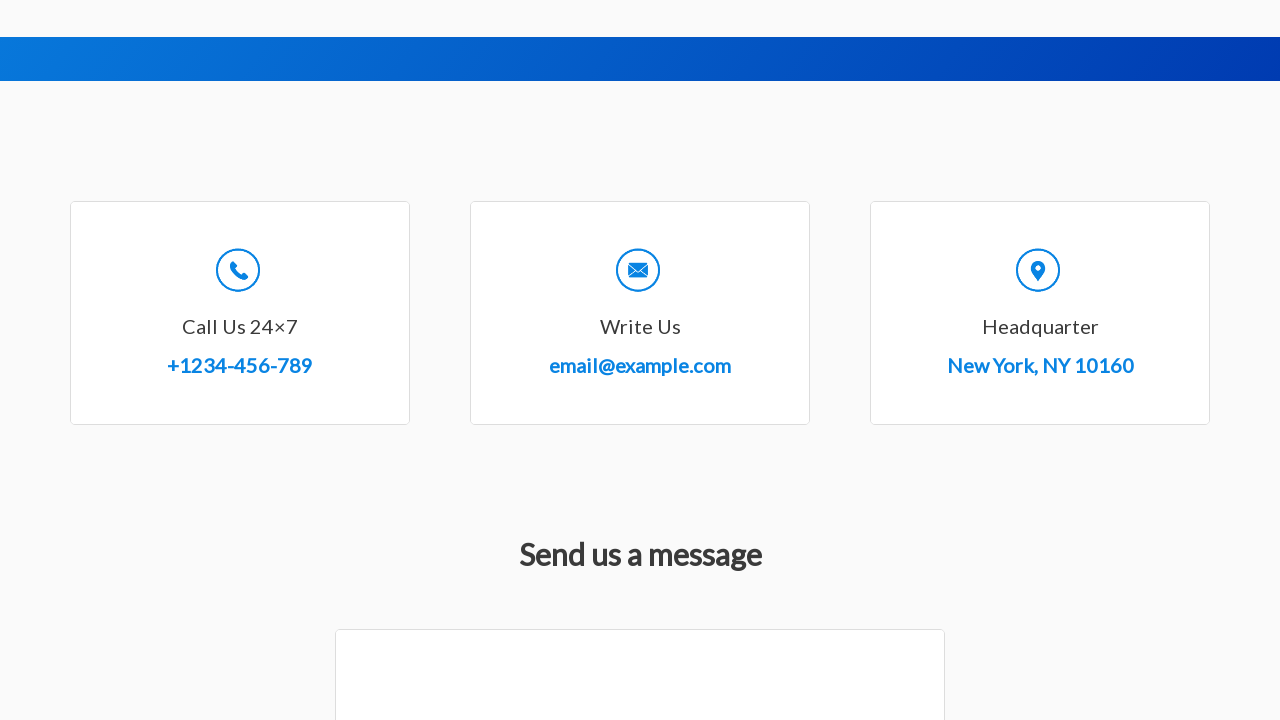

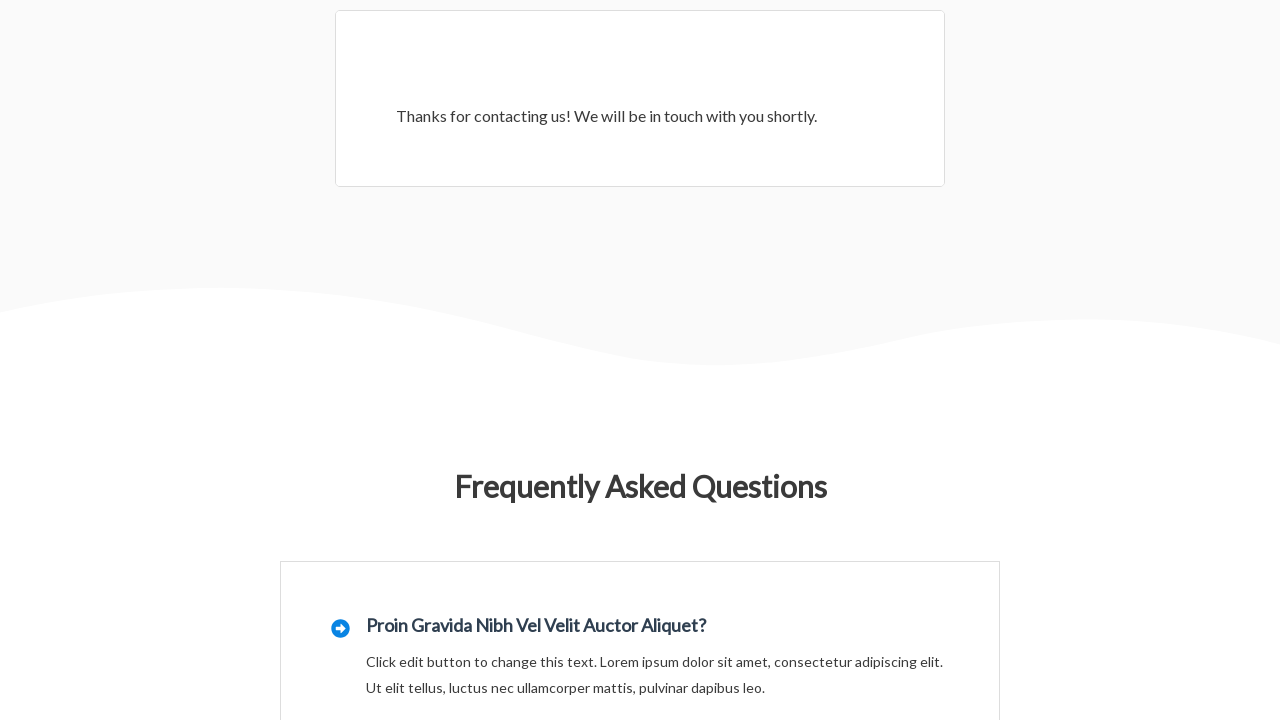